Tests various Playwright getBy functions including clicking checkboxes, selecting dropdown options, filling password fields, and navigating to shop page.

Starting URL: https://rahulshettyacademy.com/angularpractice/

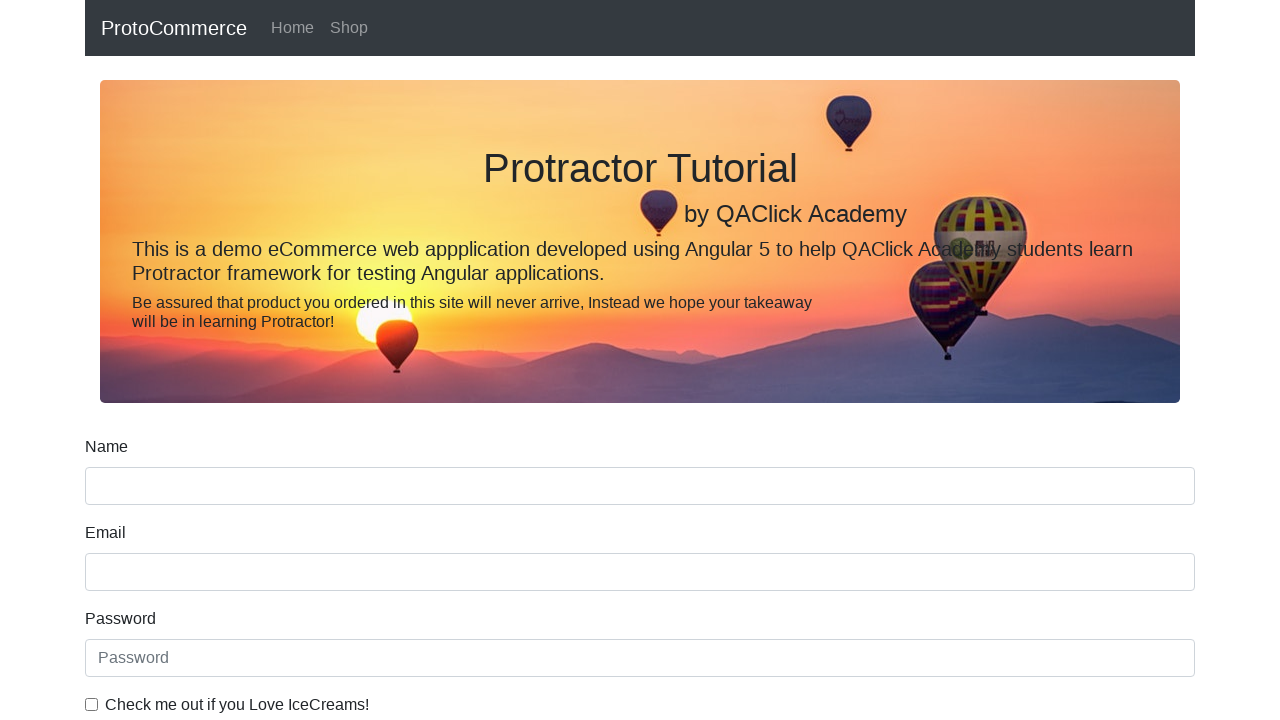

Clicked ice cream checkbox at (92, 704) on internal:label="Check me out if you Love IceCreams!"i
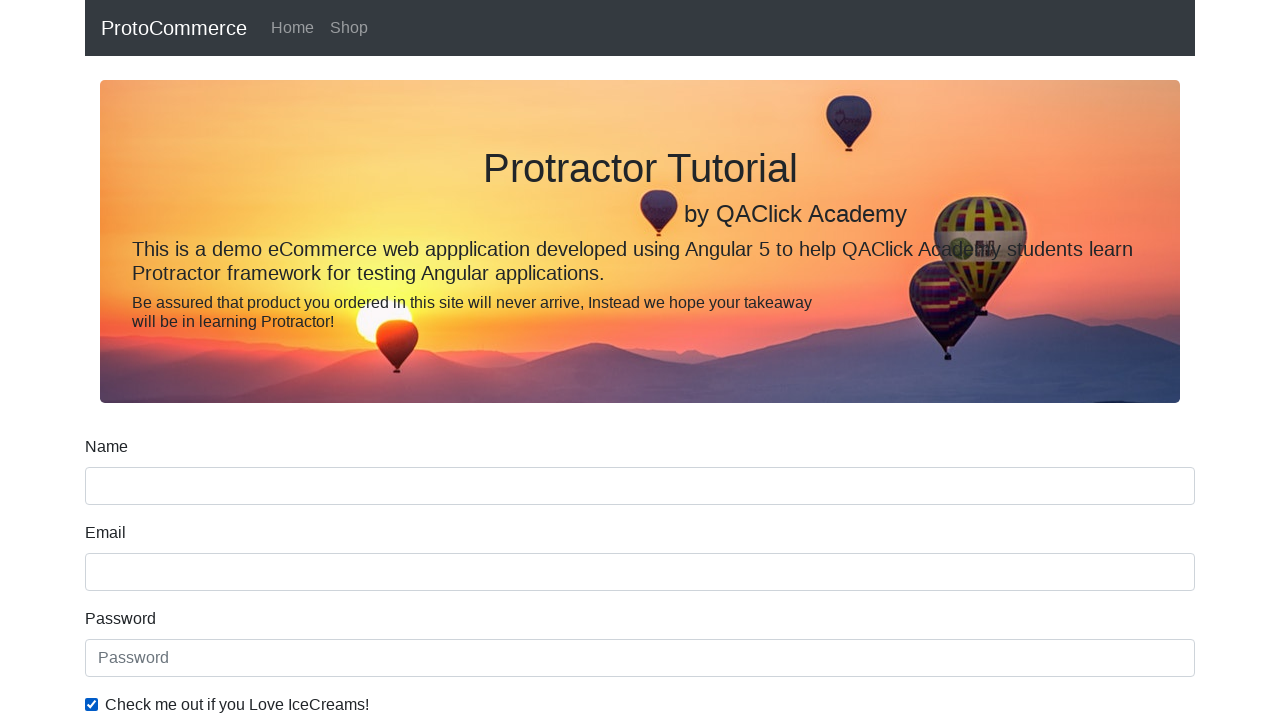

Selected 'Employed' radio button at (326, 360) on internal:label="Employed"i
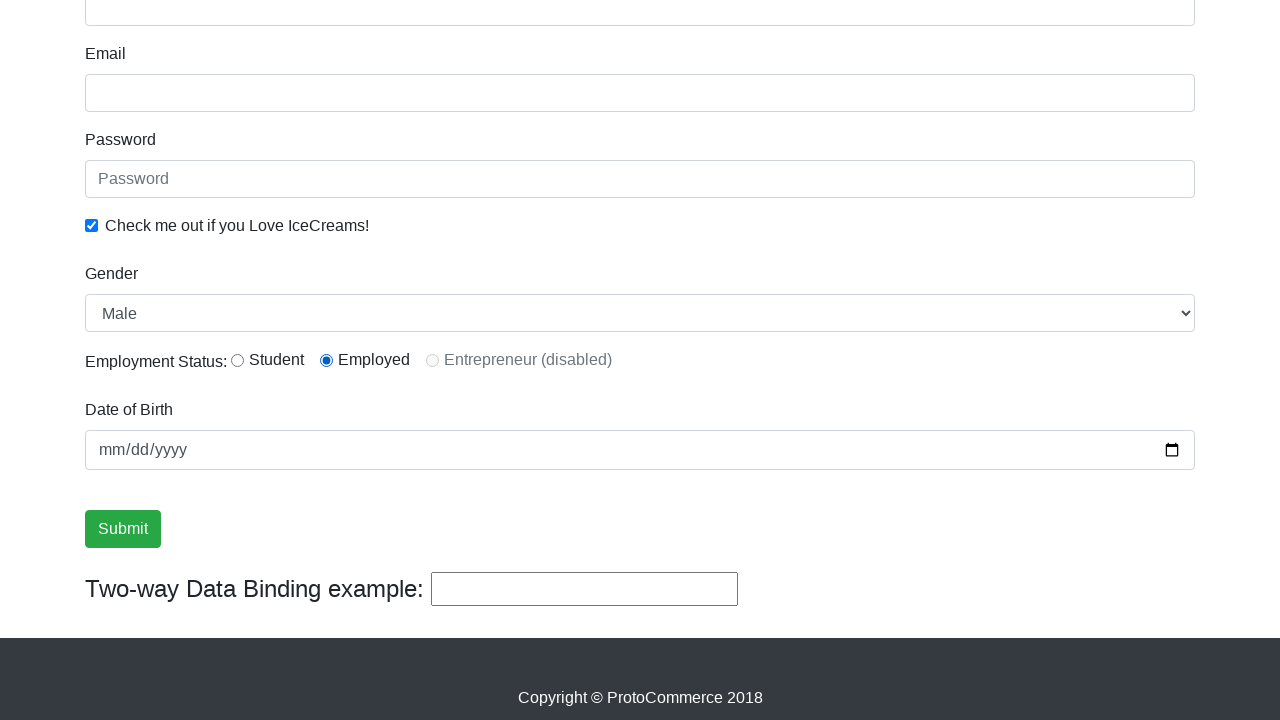

Selected 'Female' from gender dropdown on internal:label="Gender"i
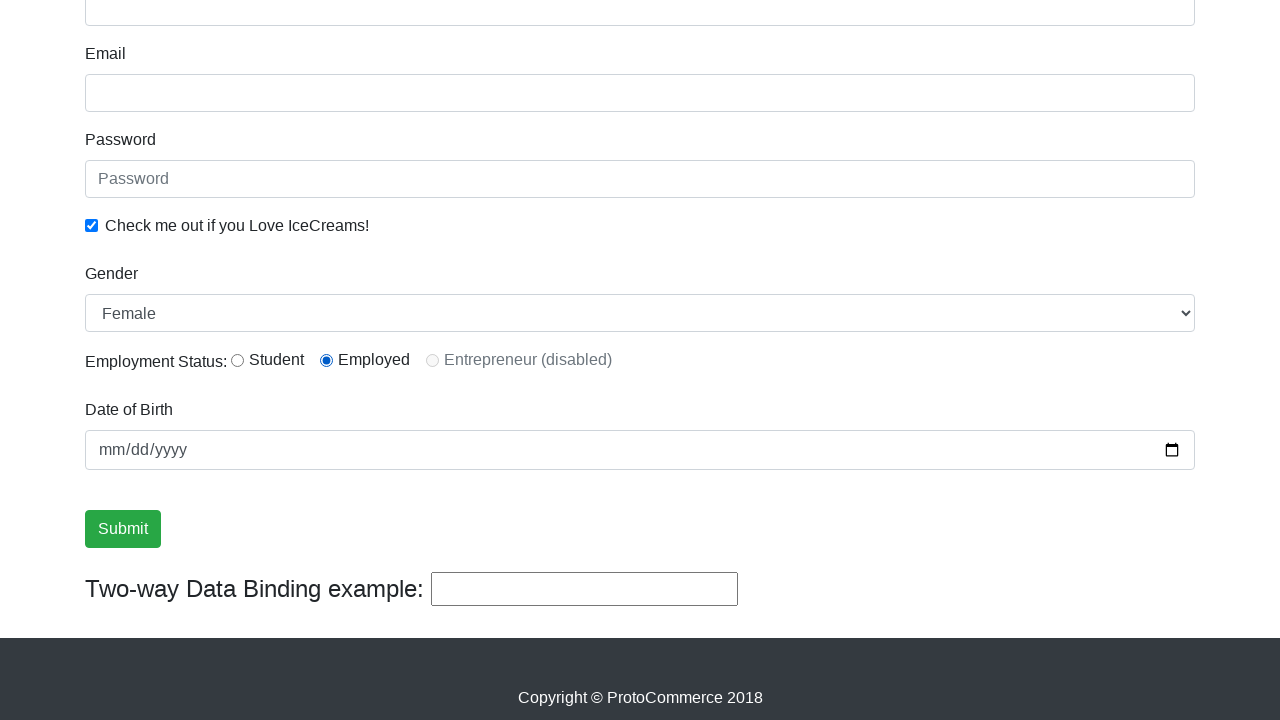

Filled password field with 'testpass789' on internal:attr=[placeholder="Password"i]
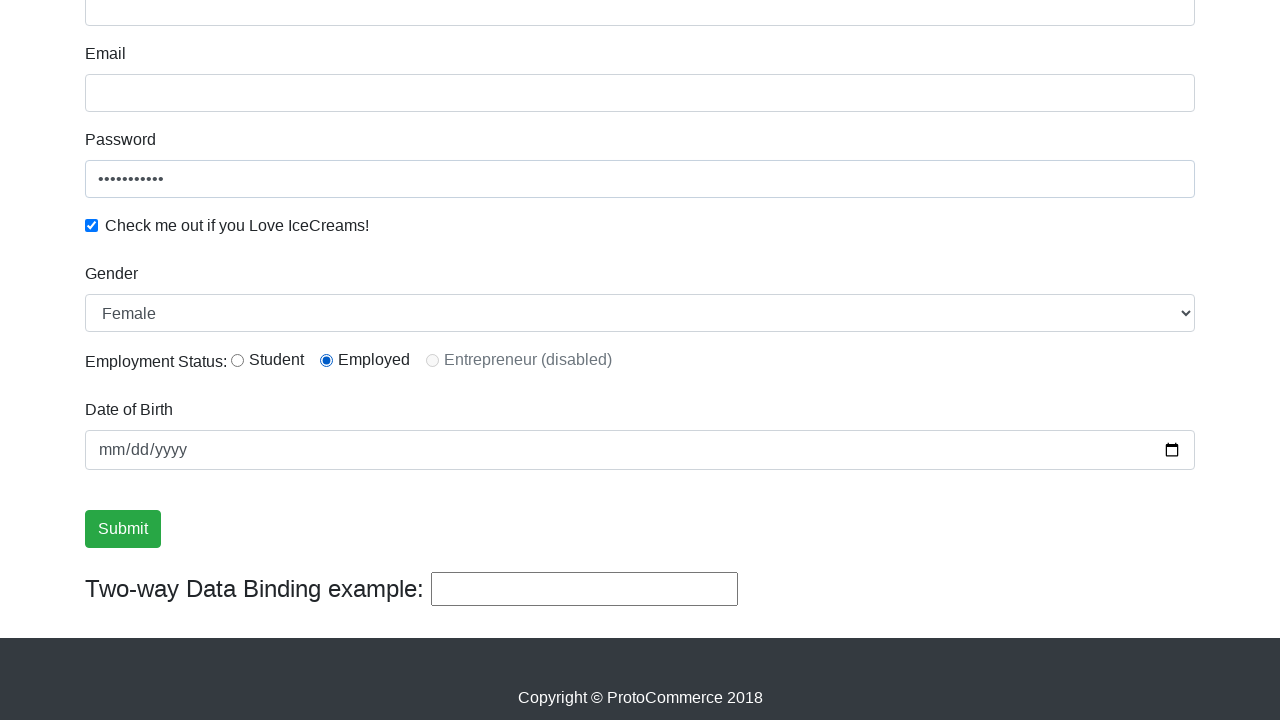

Clicked Submit button at (123, 529) on internal:role=button[name="Submit"i]
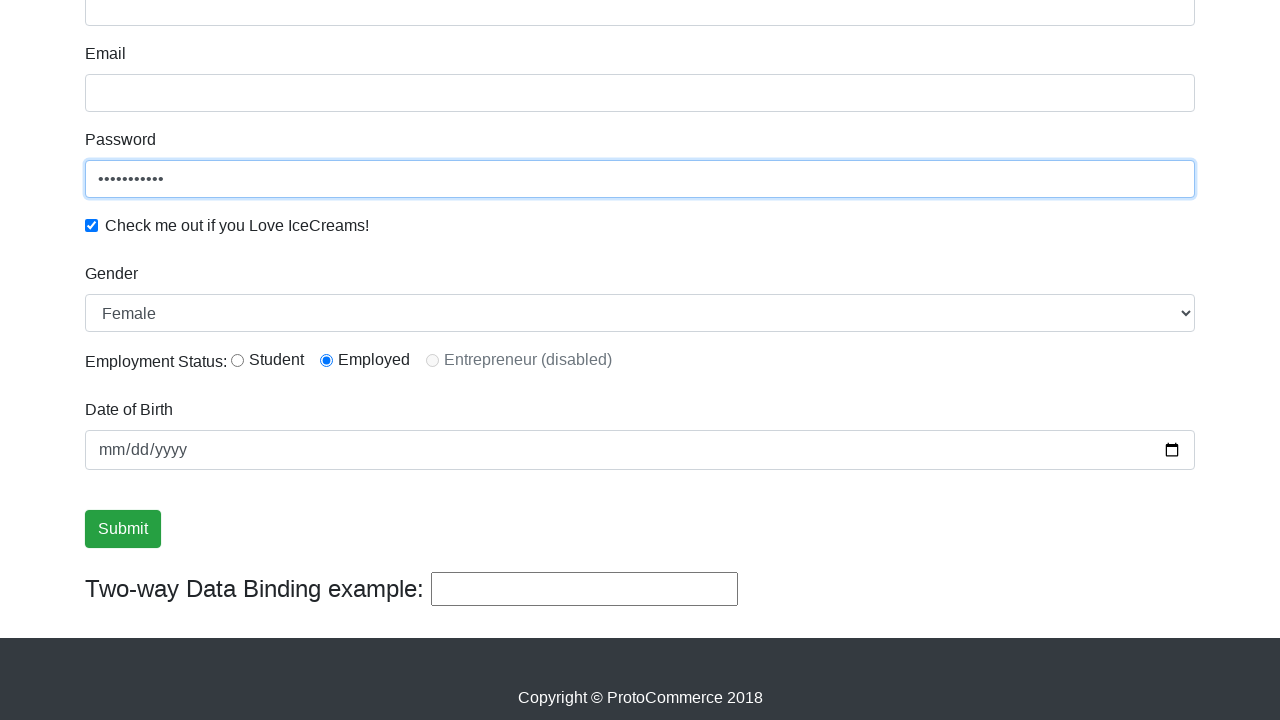

Navigated to Shop page at (349, 28) on internal:role=link[name="Shop"i]
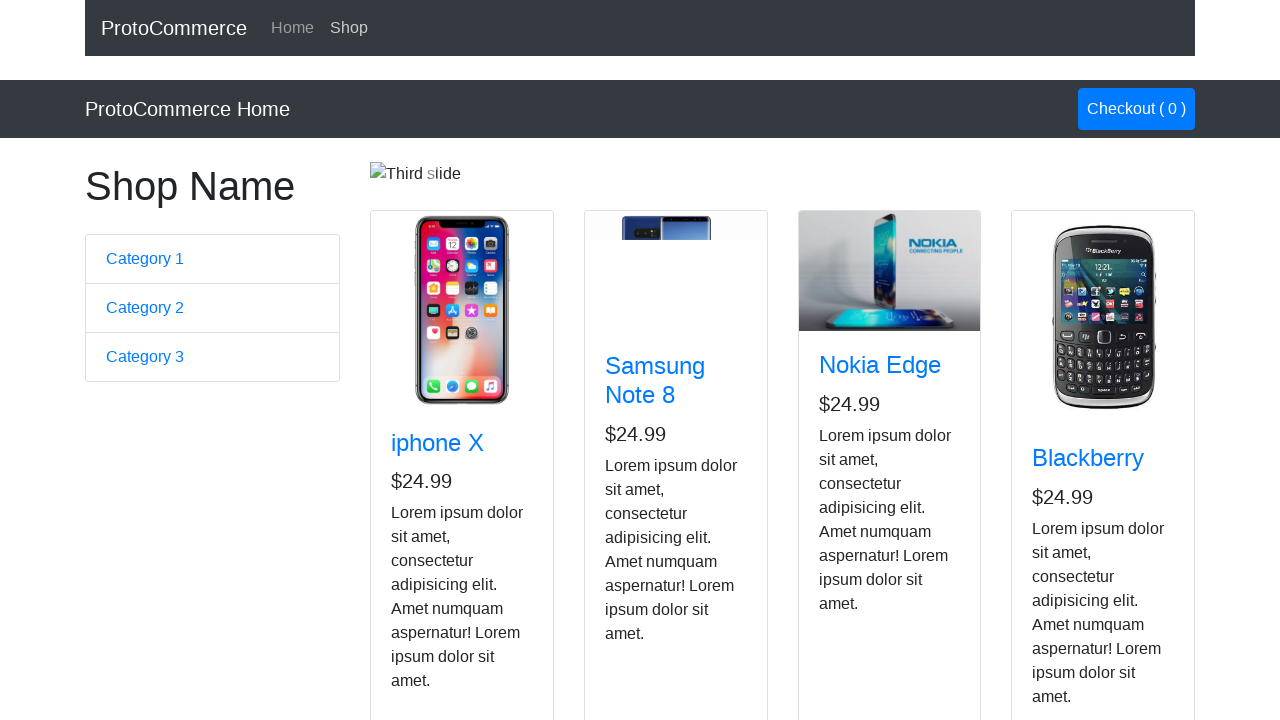

Clicked add to cart button for Nokia Edge product at (854, 528) on app-card >> internal:has-text="Nokia Edge"i >> internal:role=button
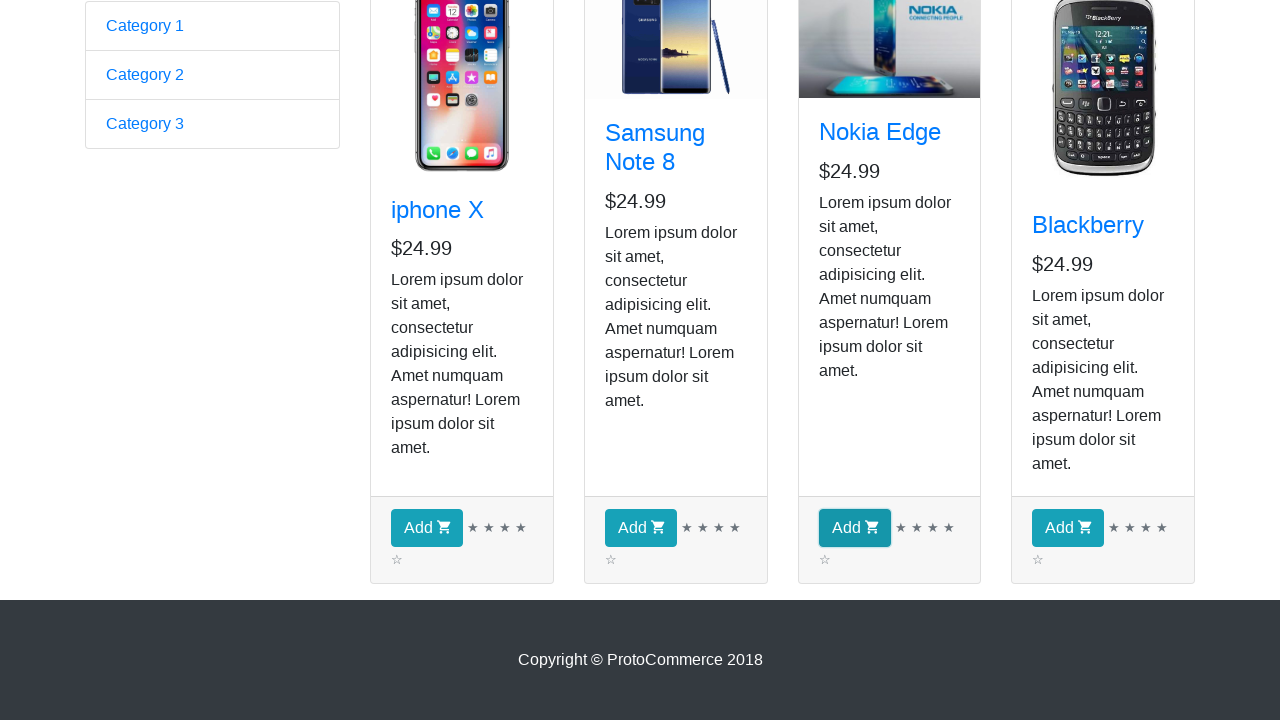

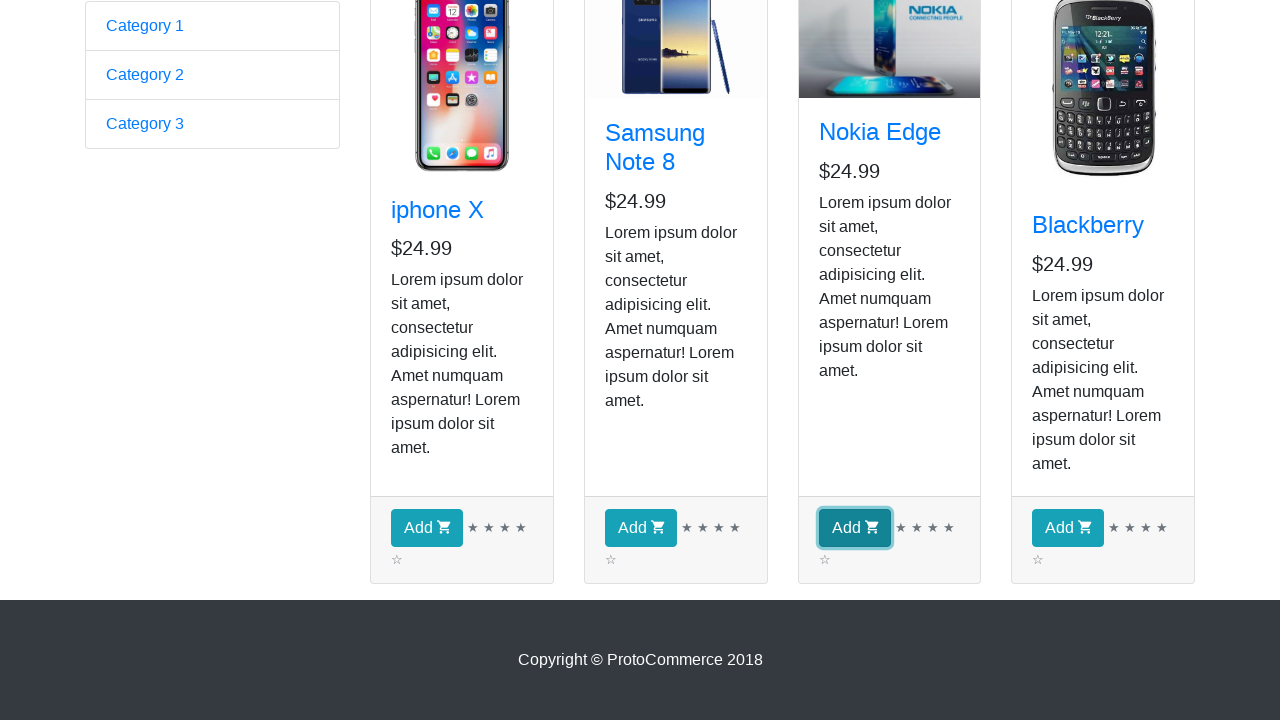